Tests passenger dropdown functionality by opening the dropdown, incrementing adult passenger count 4 times, and closing the dropdown

Starting URL: https://rahulshettyacademy.com/dropdownsPractise/

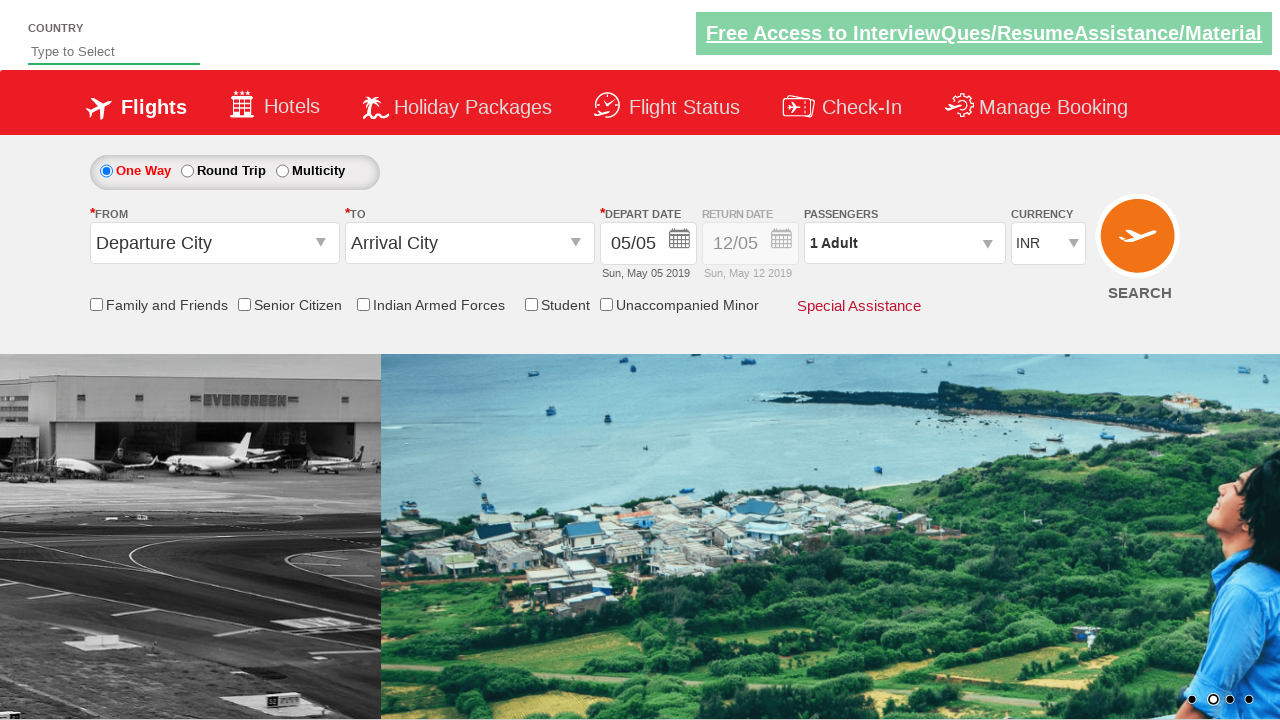

Clicked on passenger info dropdown to open it at (904, 243) on #divpaxinfo
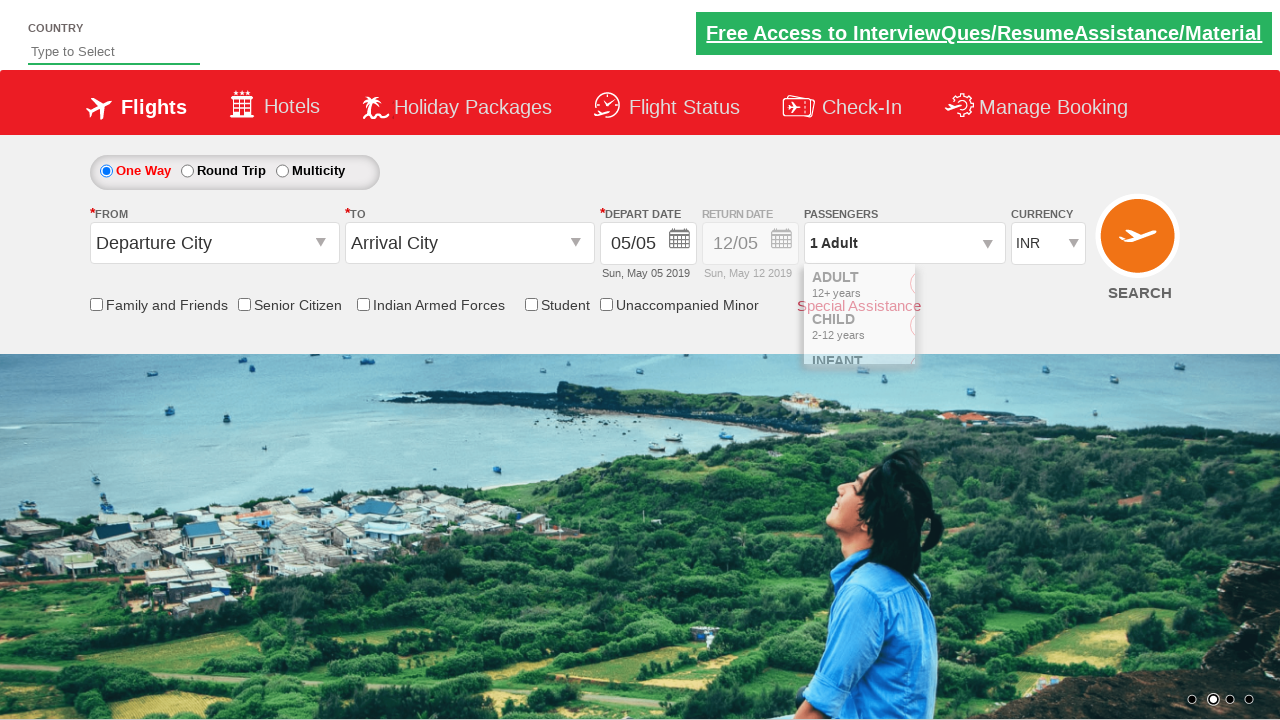

Waited 1000ms for dropdown to be visible
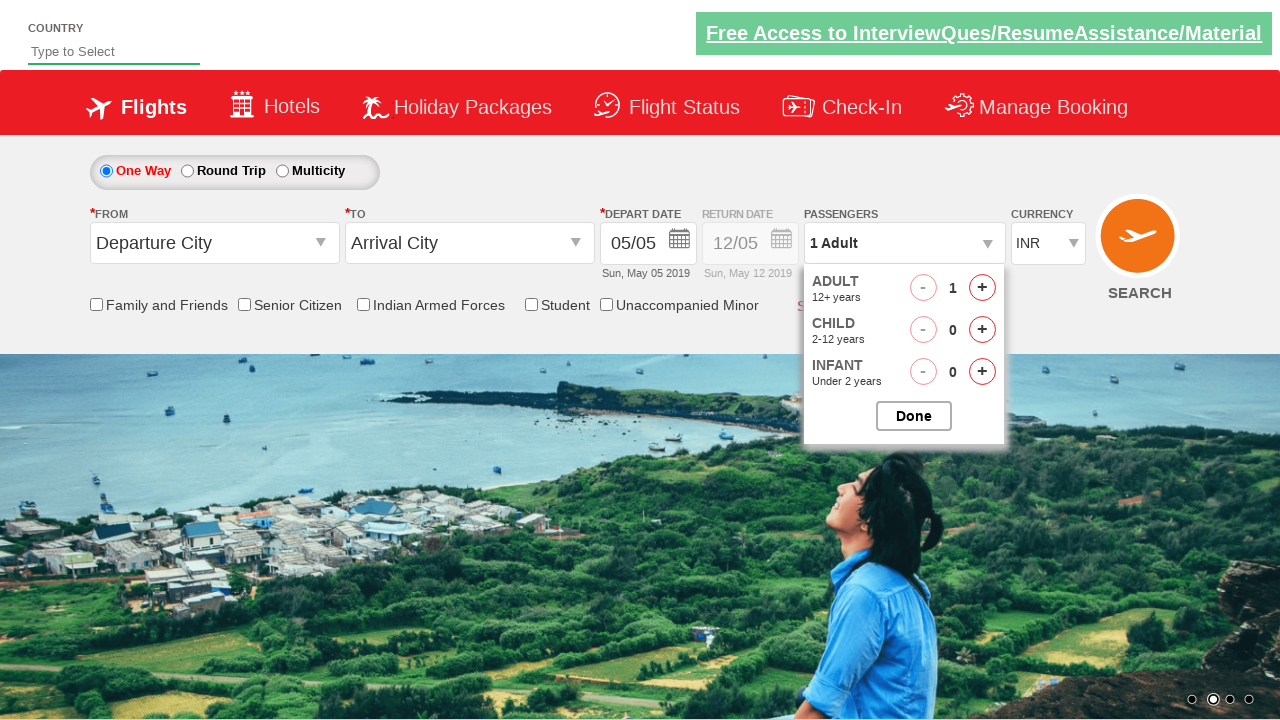

Incremented adult passenger count (iteration 1 of 4) at (982, 288) on #hrefIncAdt
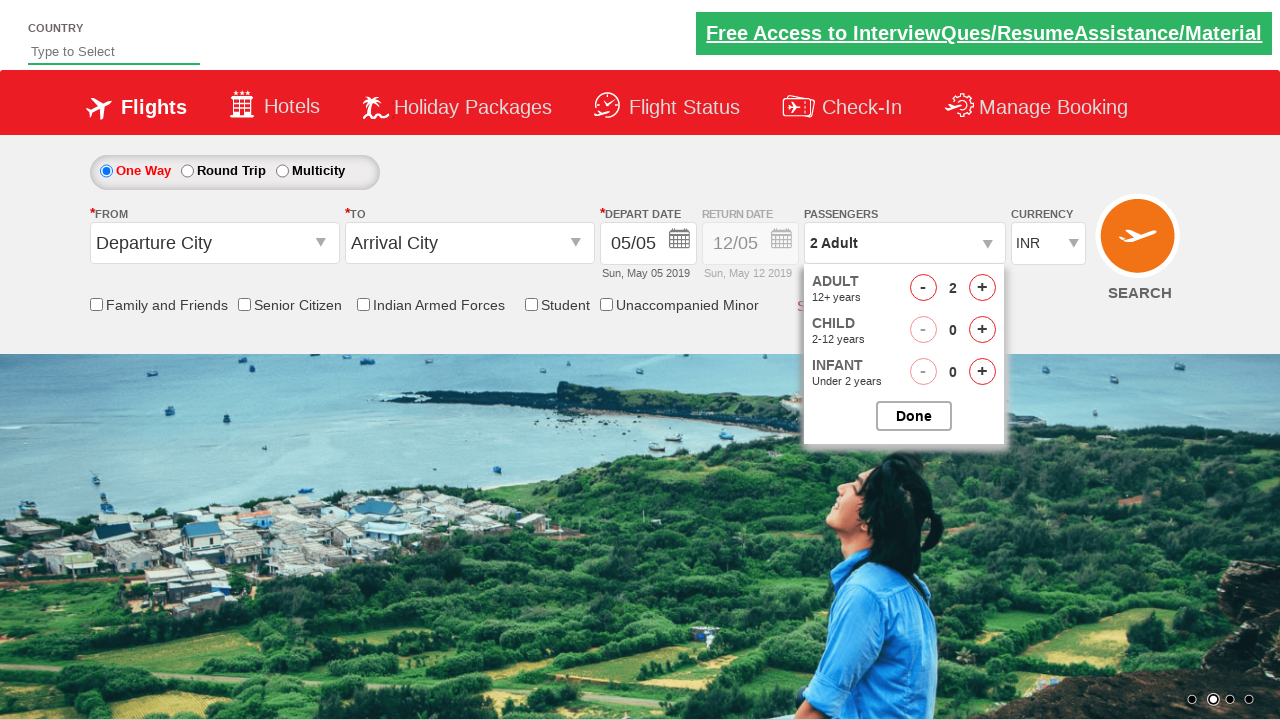

Incremented adult passenger count (iteration 2 of 4) at (982, 288) on #hrefIncAdt
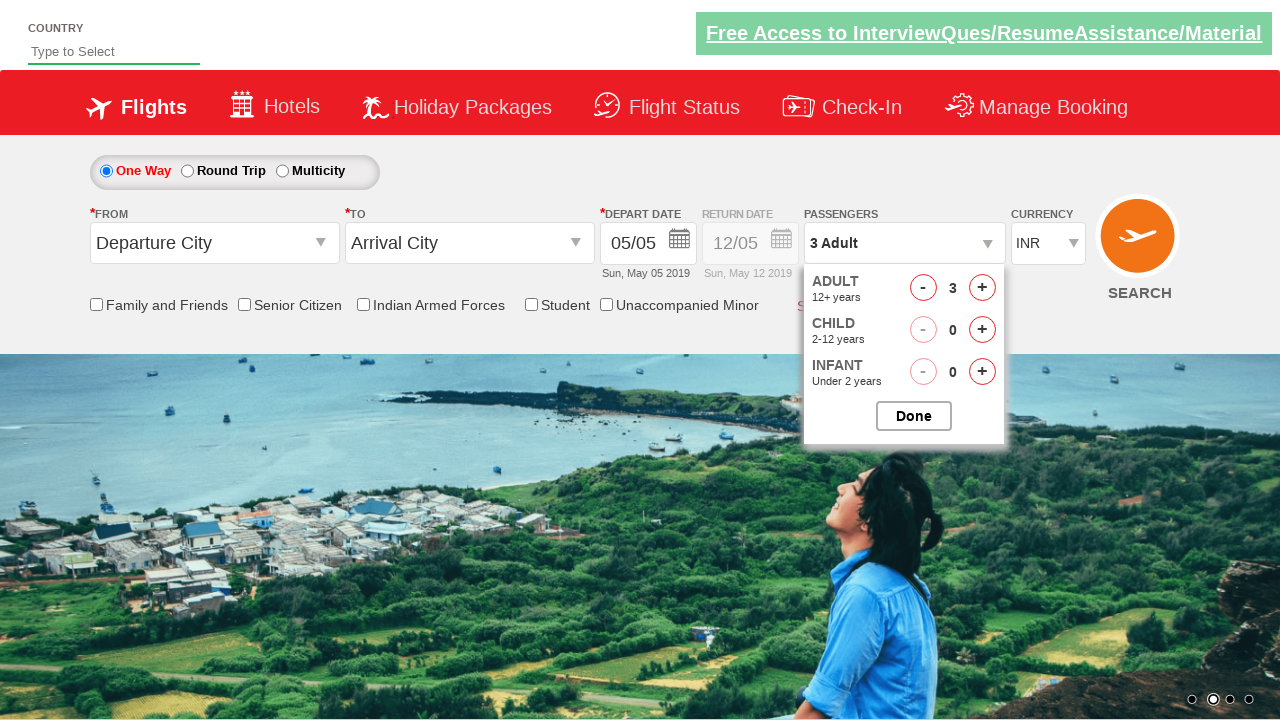

Incremented adult passenger count (iteration 3 of 4) at (982, 288) on #hrefIncAdt
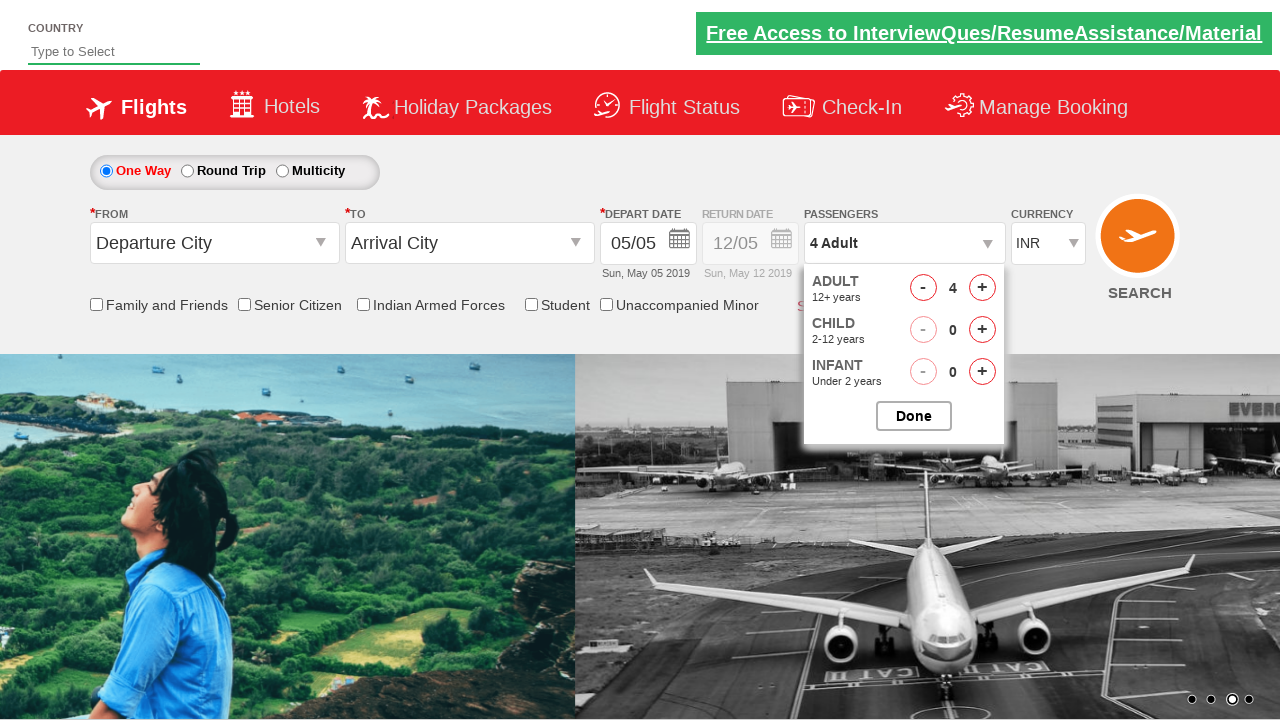

Incremented adult passenger count (iteration 4 of 4) at (982, 288) on #hrefIncAdt
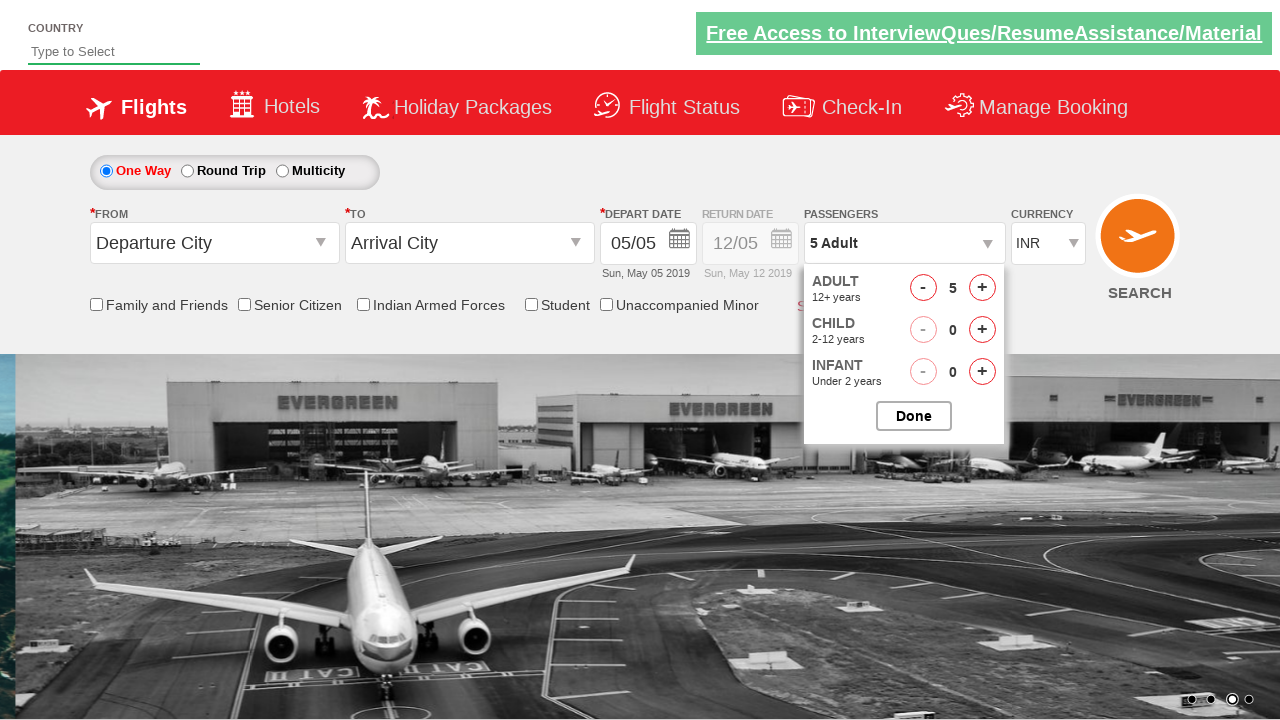

Clicked button to close passenger options dropdown at (914, 416) on #btnclosepaxoption
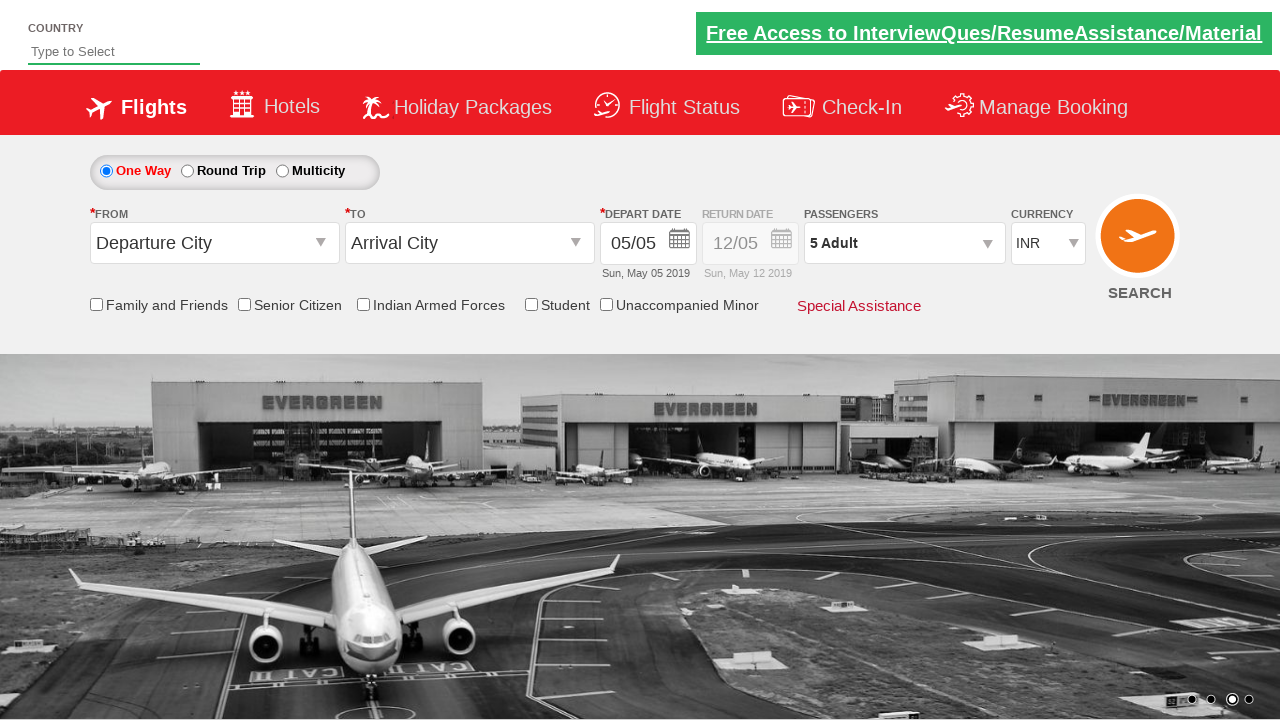

Verified updated passenger info is displayed
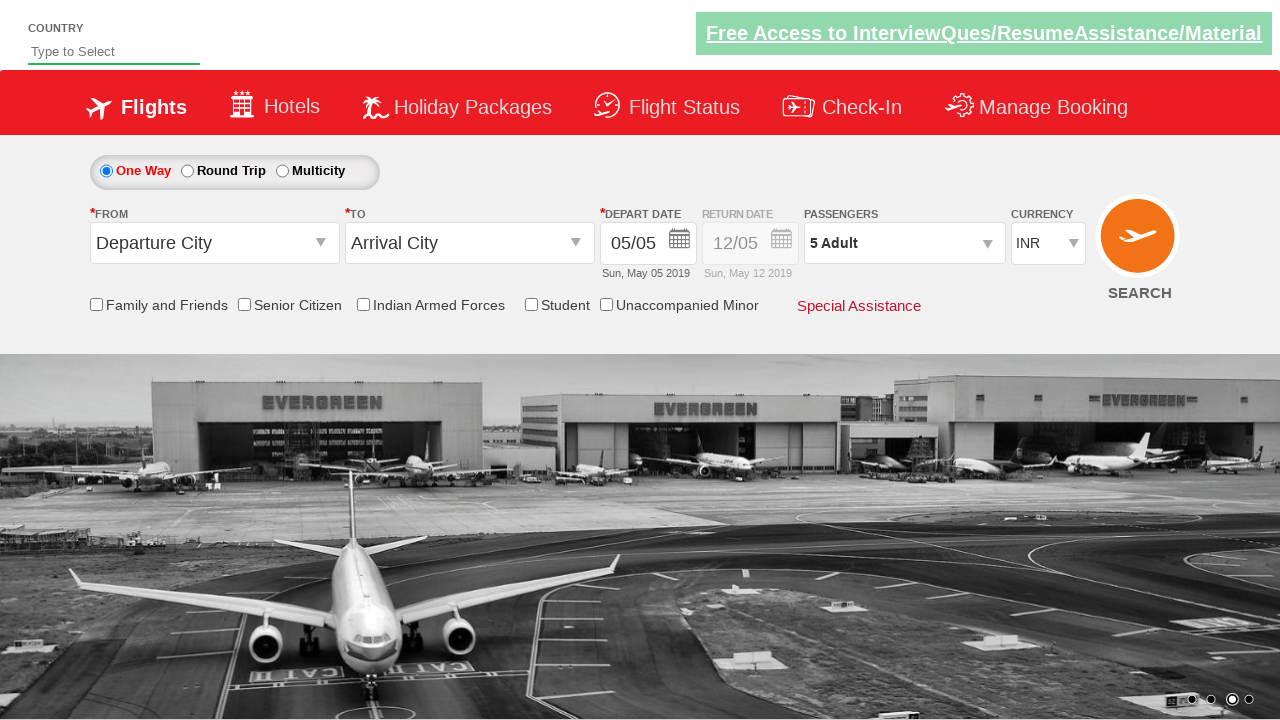

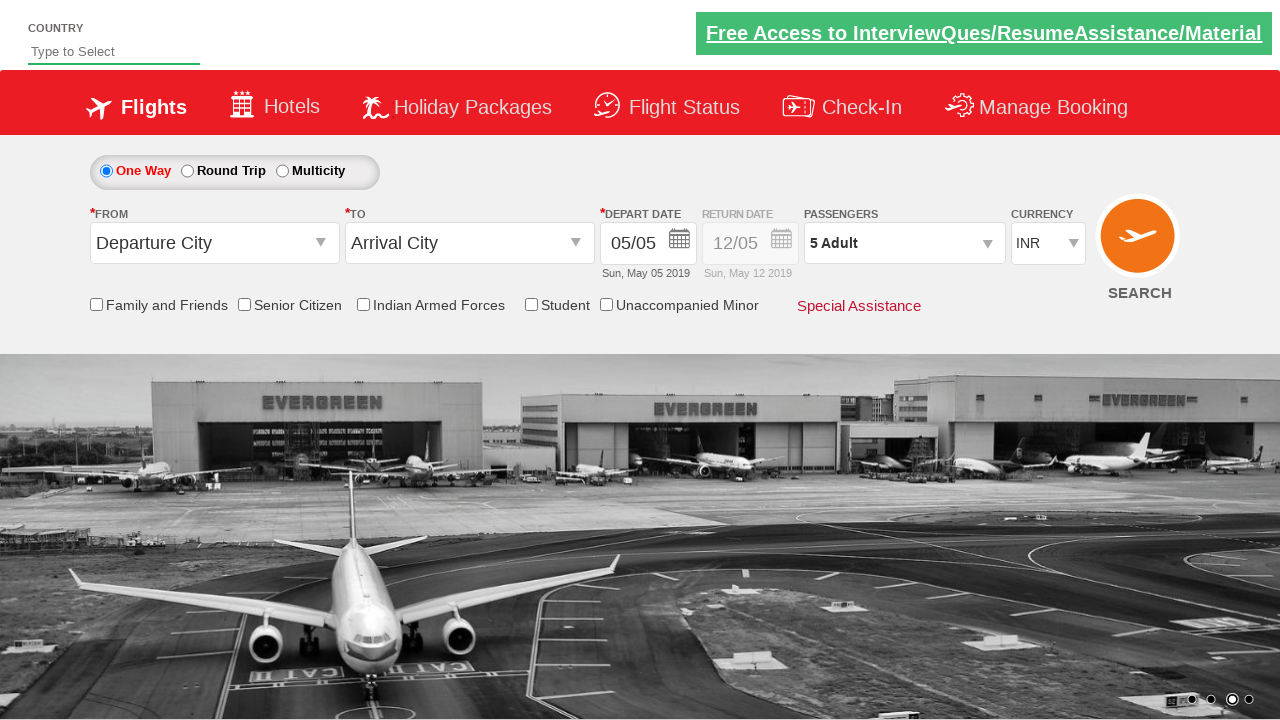